Navigates to a test automation practice page and scrolls to view a book table, verifying the table is present and visible.

Starting URL: https://testautomationpractice.blogspot.com/

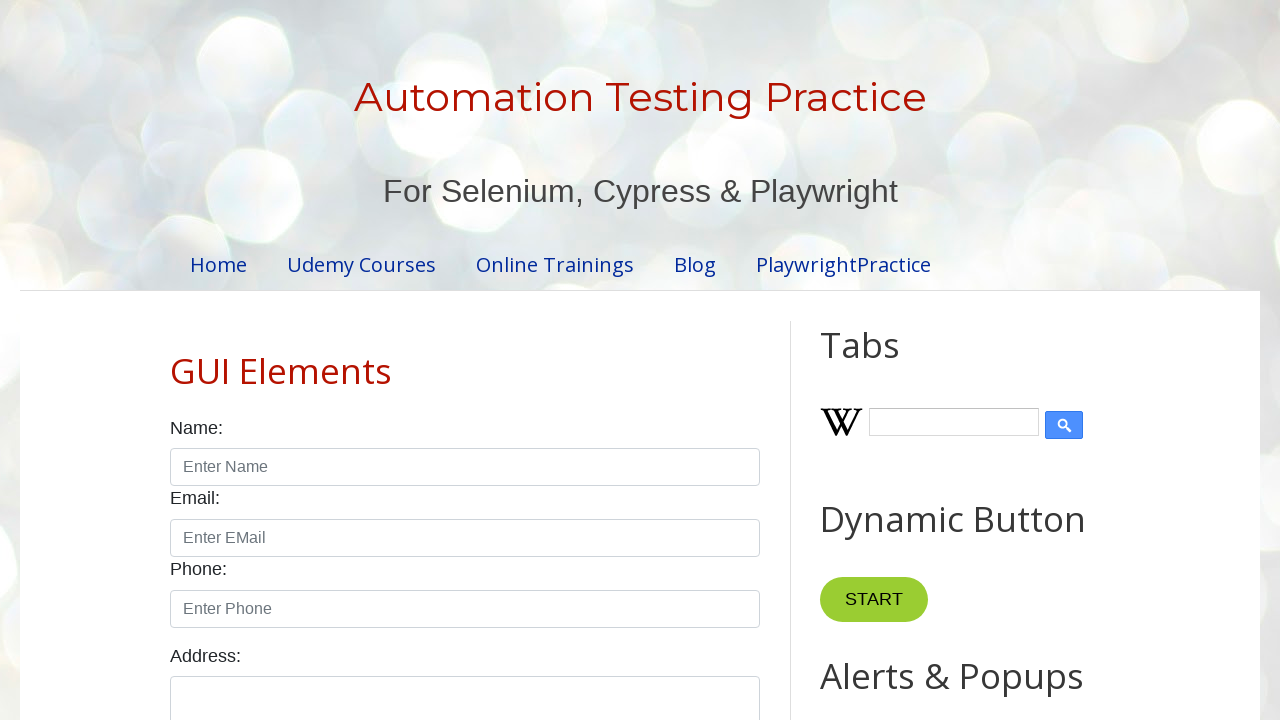

Scrolled book table into view
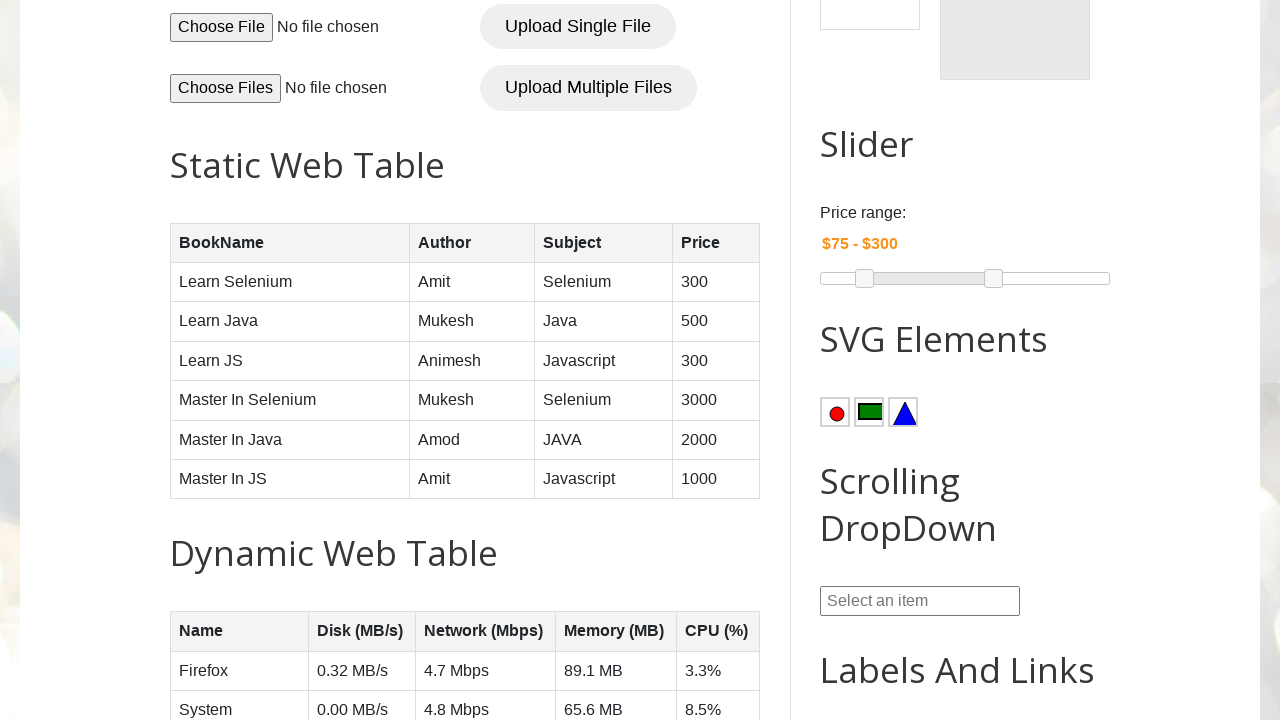

Verified table rows are present in BookTable
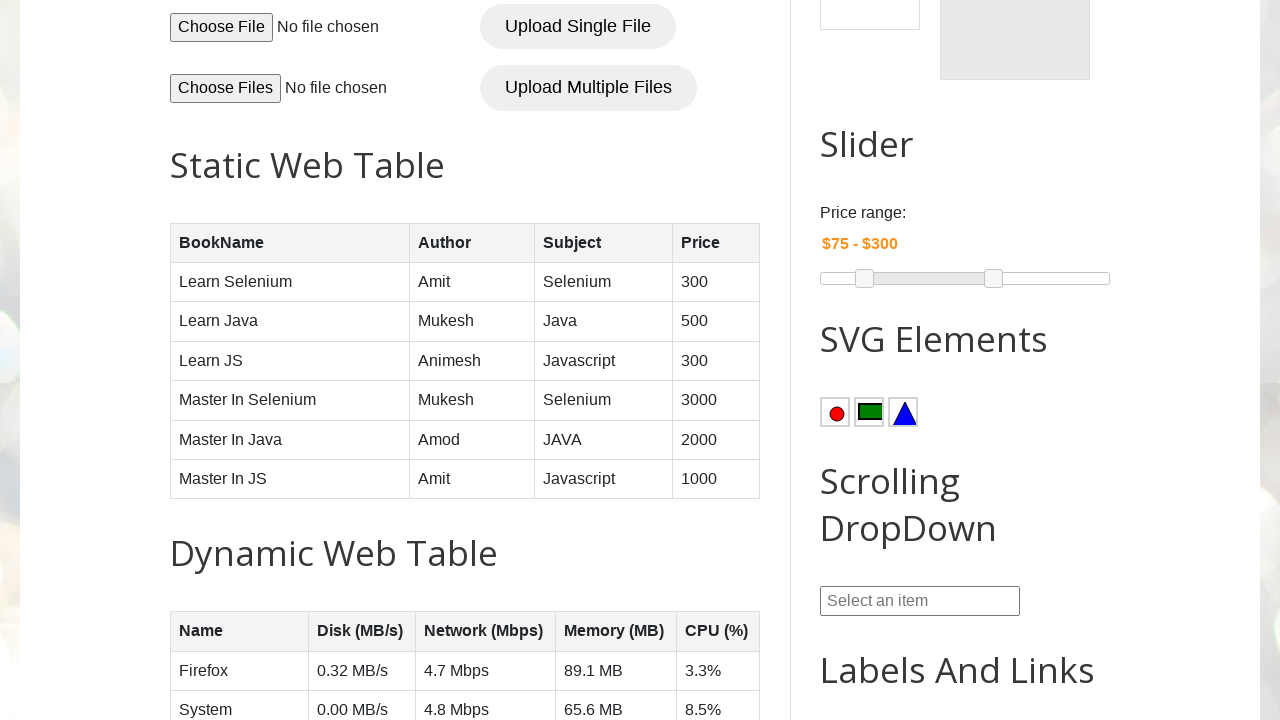

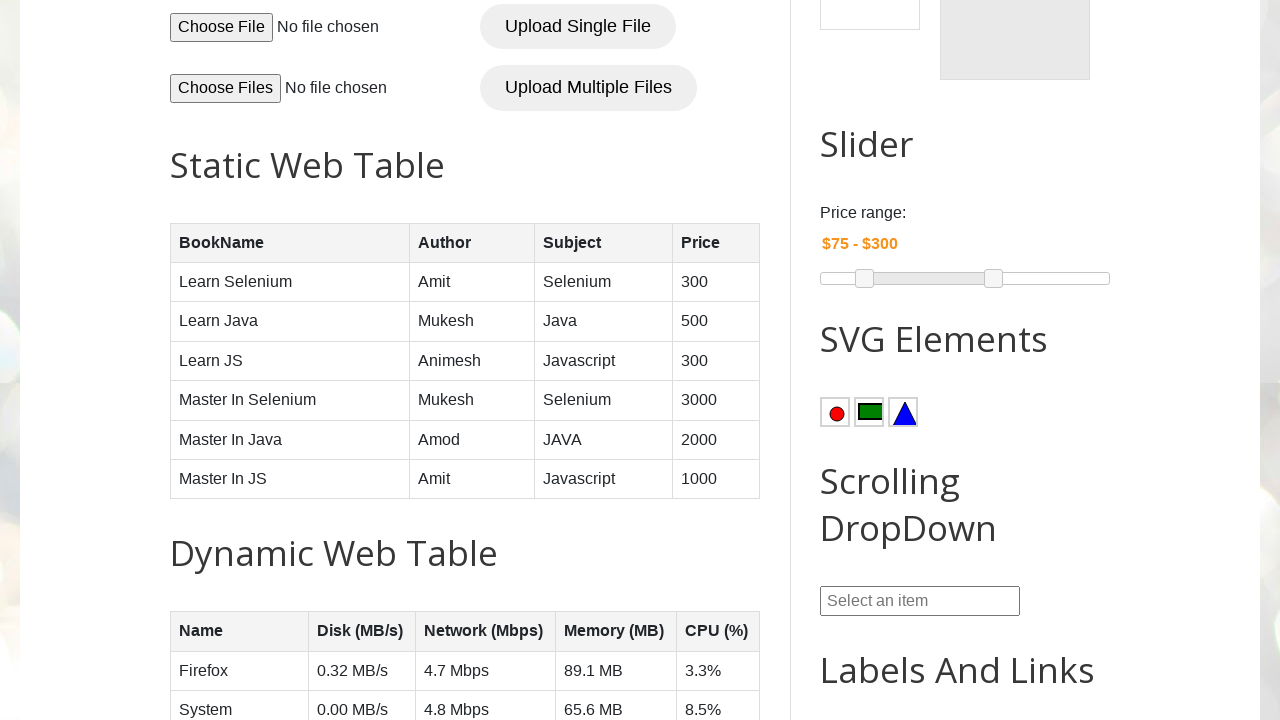